Tests adding multiple specific products (Carrot, Brocolli, Cucumber, Potato) to the shopping cart on an e-commerce practice site by finding products by name and clicking their add buttons.

Starting URL: https://rahulshettyacademy.com/seleniumPractise

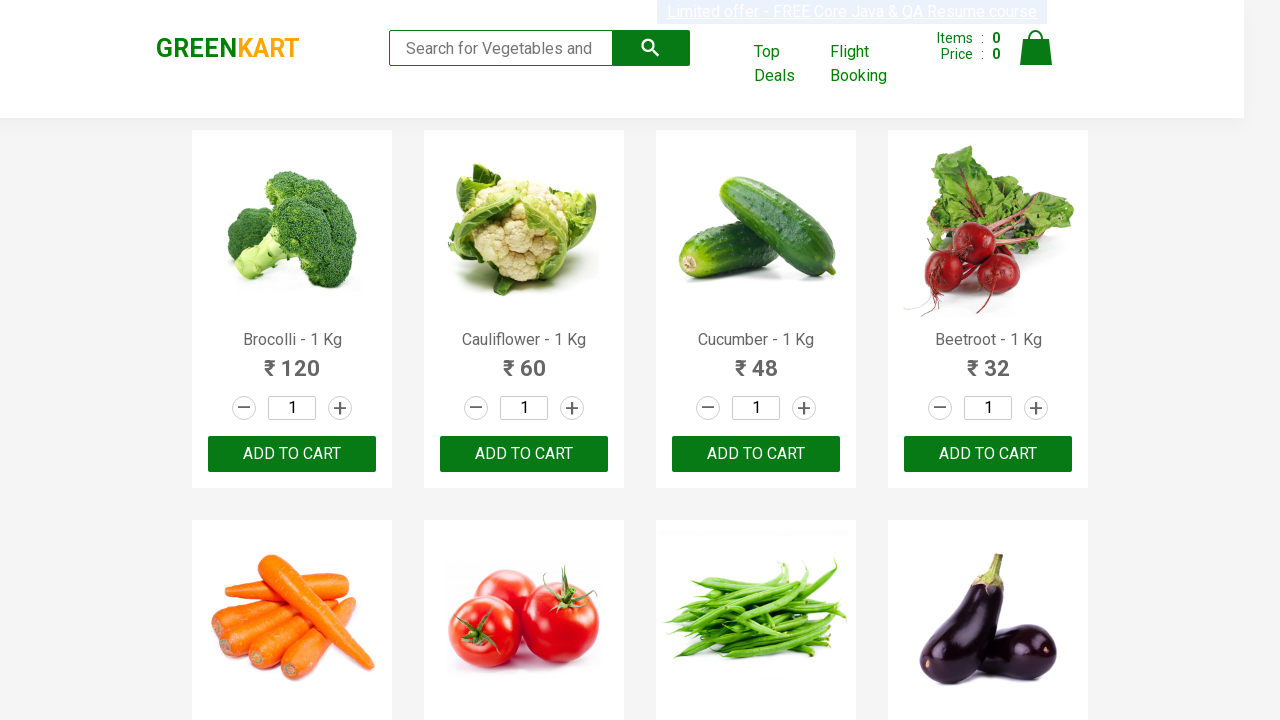

Waited for product list to load
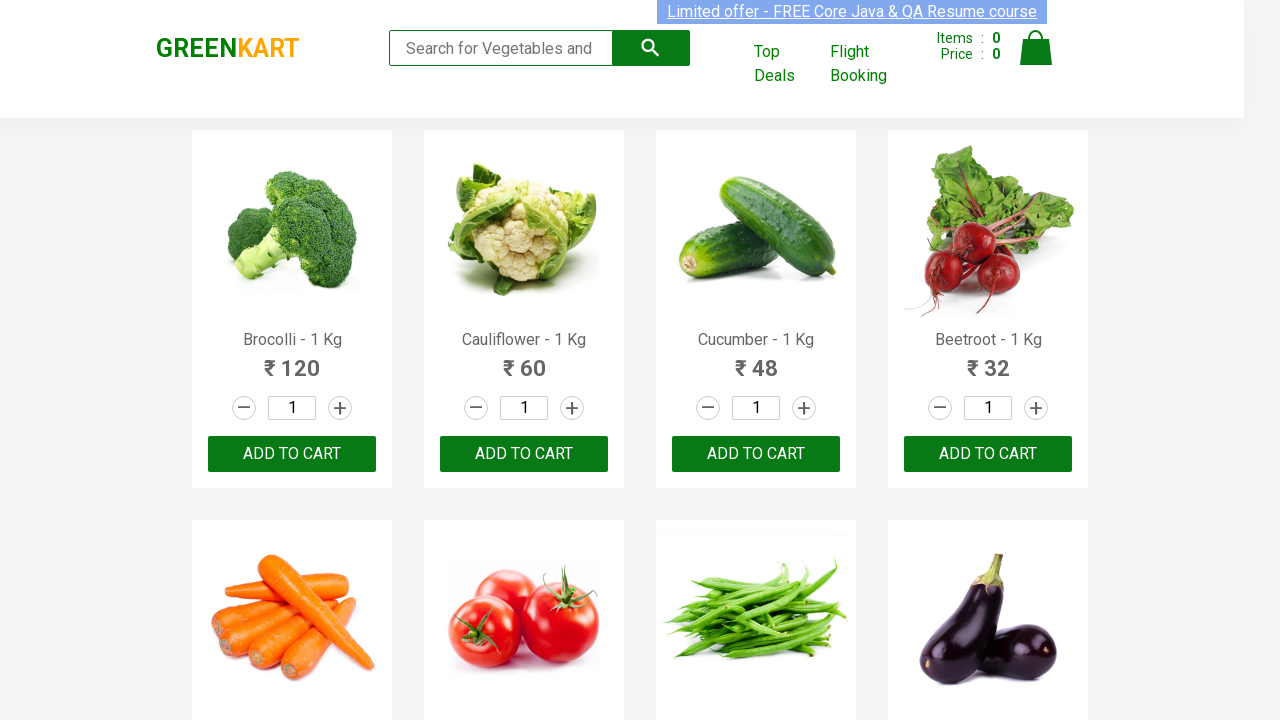

Retrieved all product elements from the page
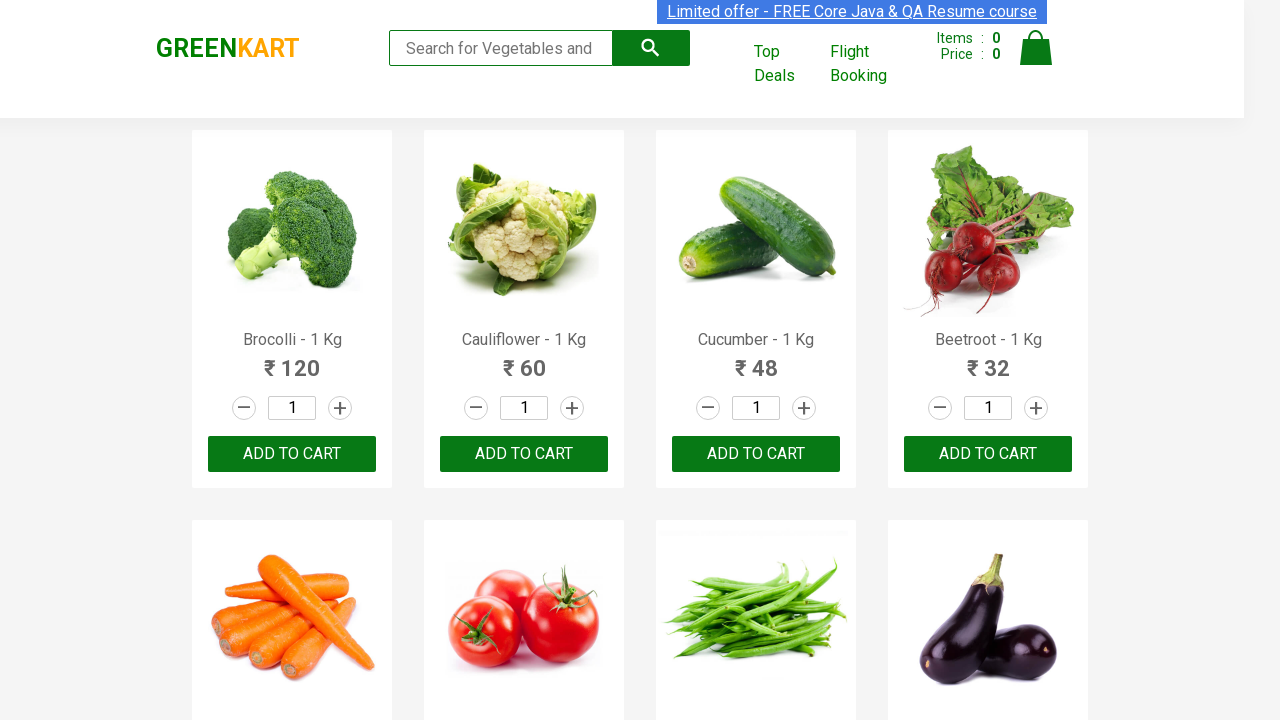

Extracted product name: Brocolli
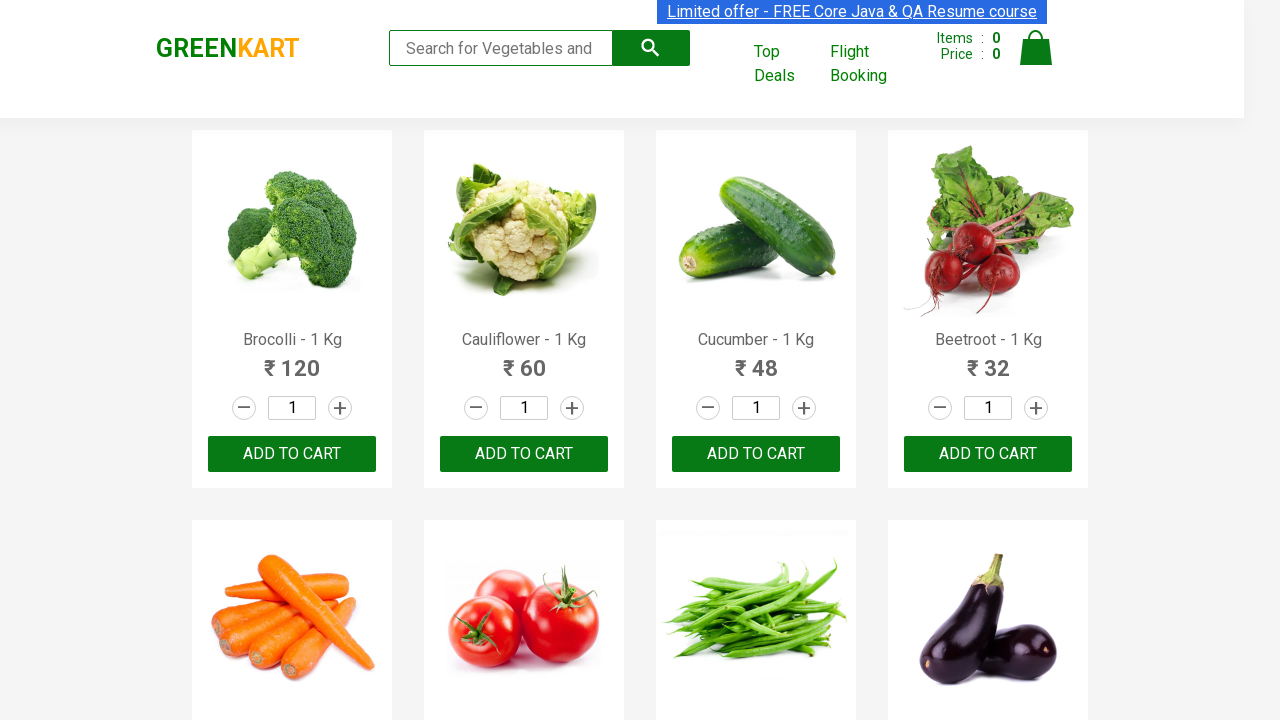

Clicked add to cart button for Brocolli
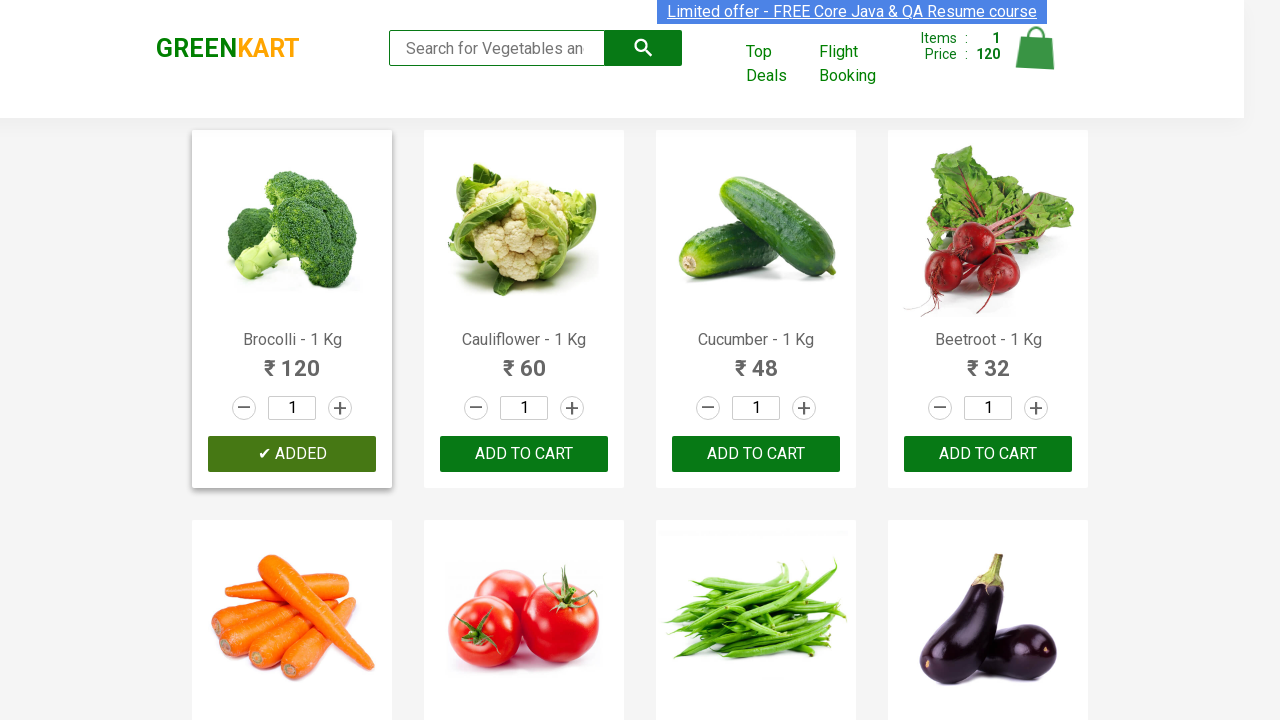

Extracted product name: Cauliflower
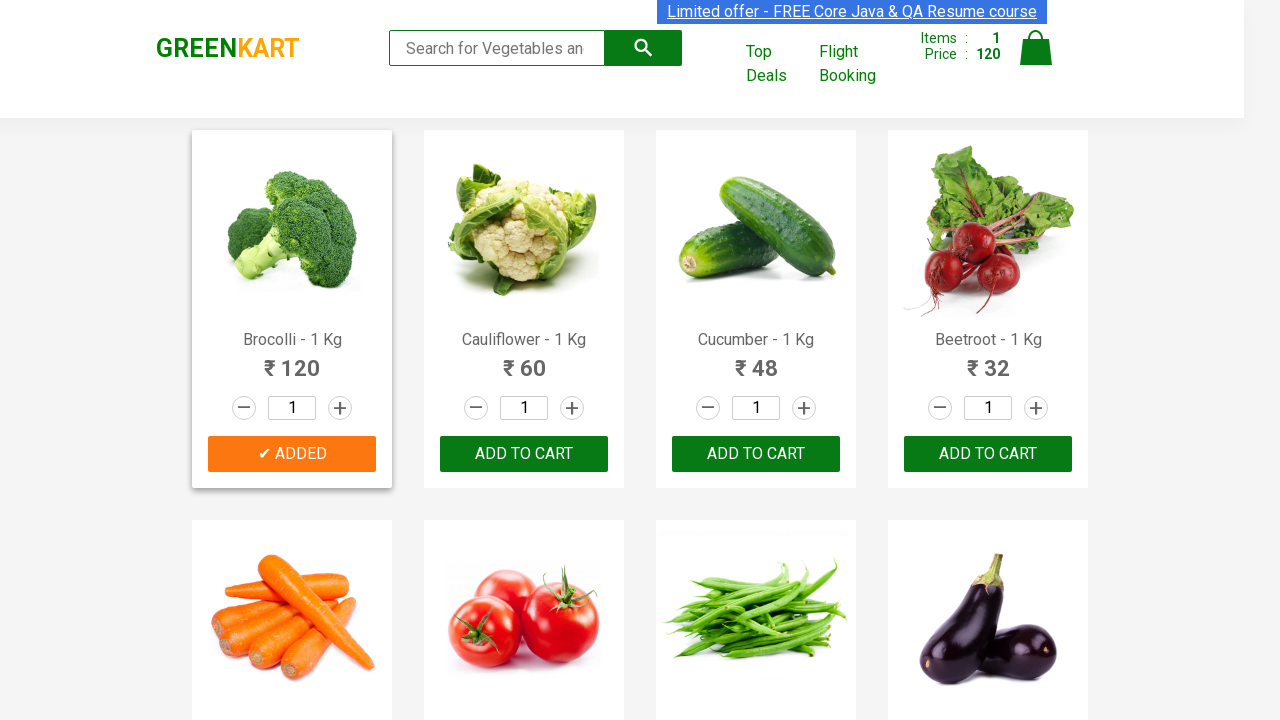

Extracted product name: Cucumber
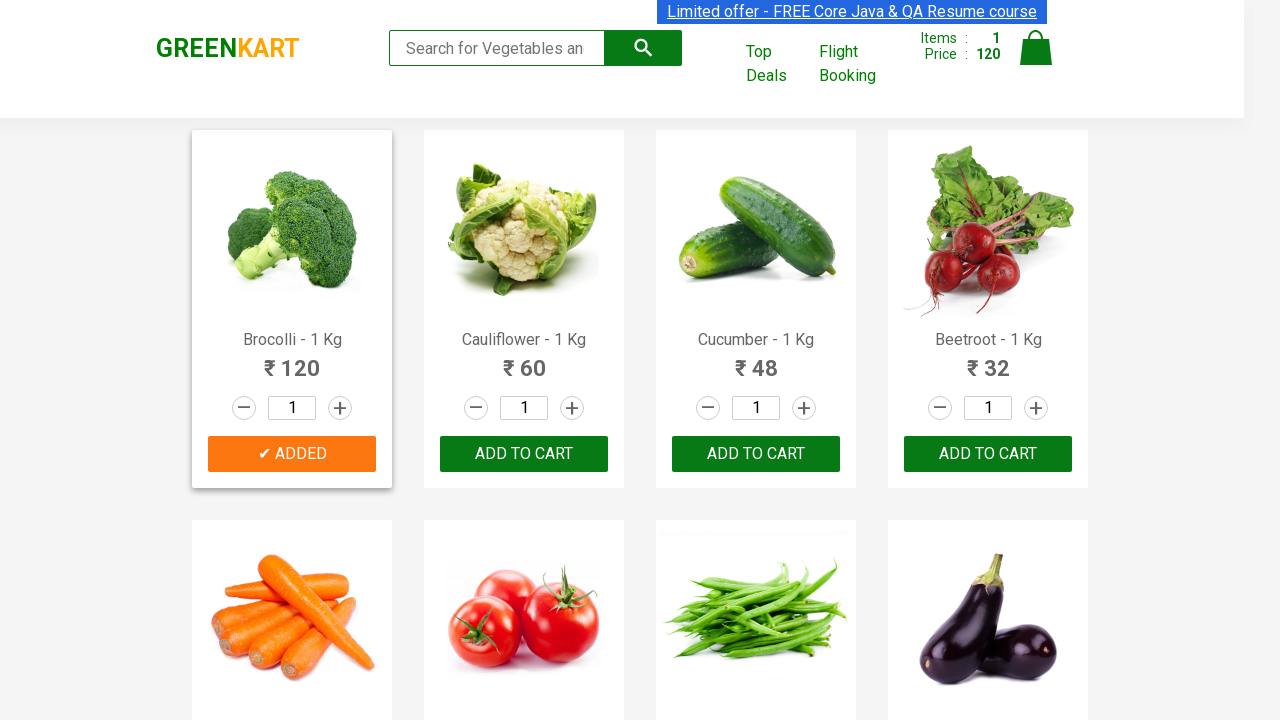

Clicked add to cart button for Cucumber
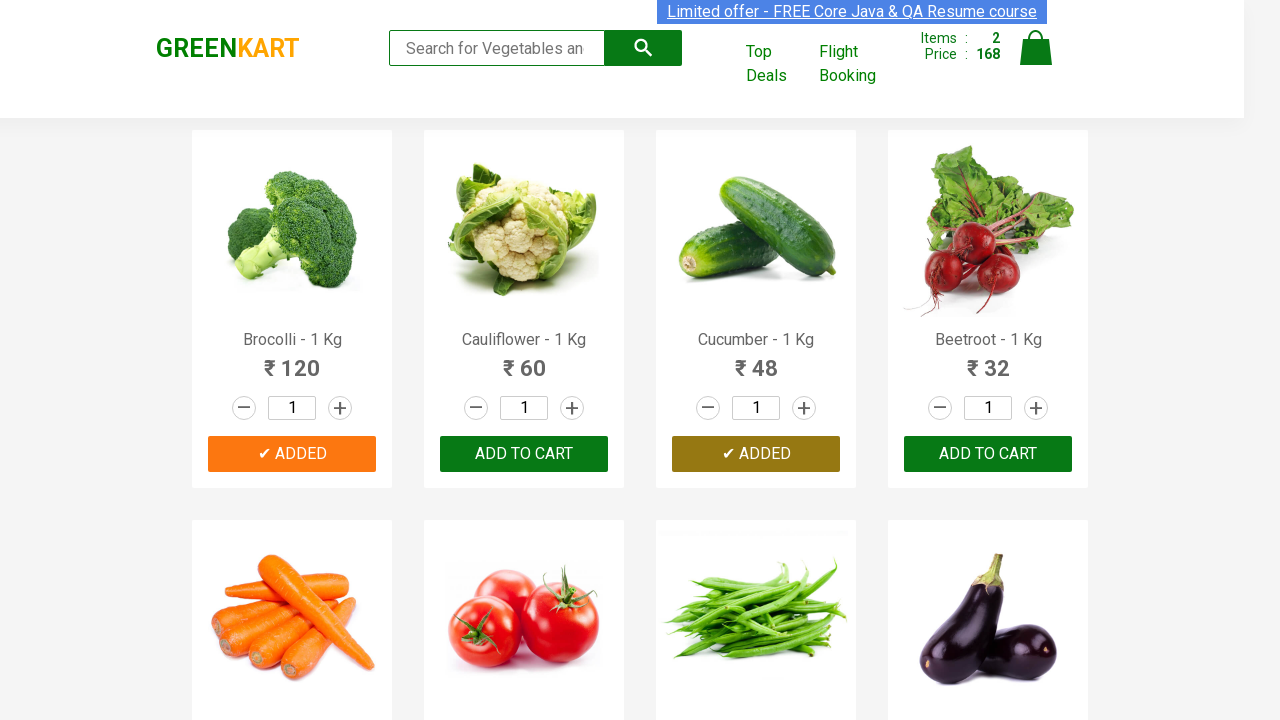

Extracted product name: Beetroot
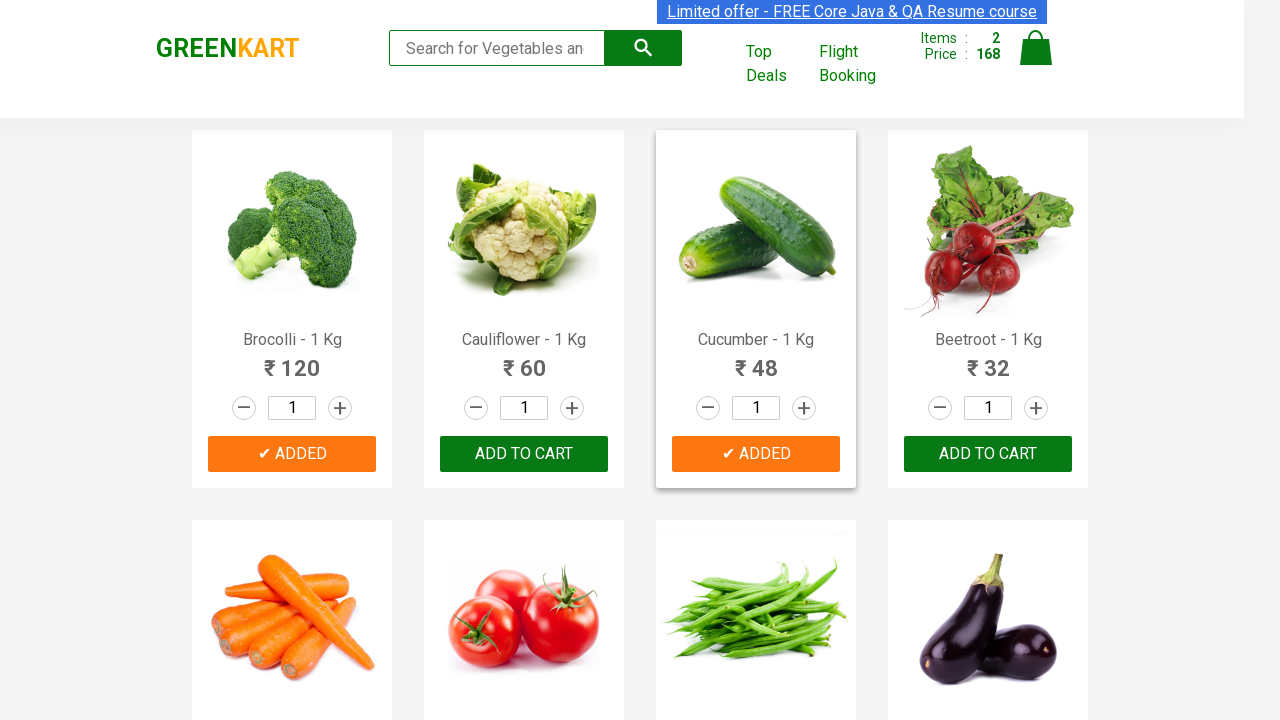

Extracted product name: Carrot
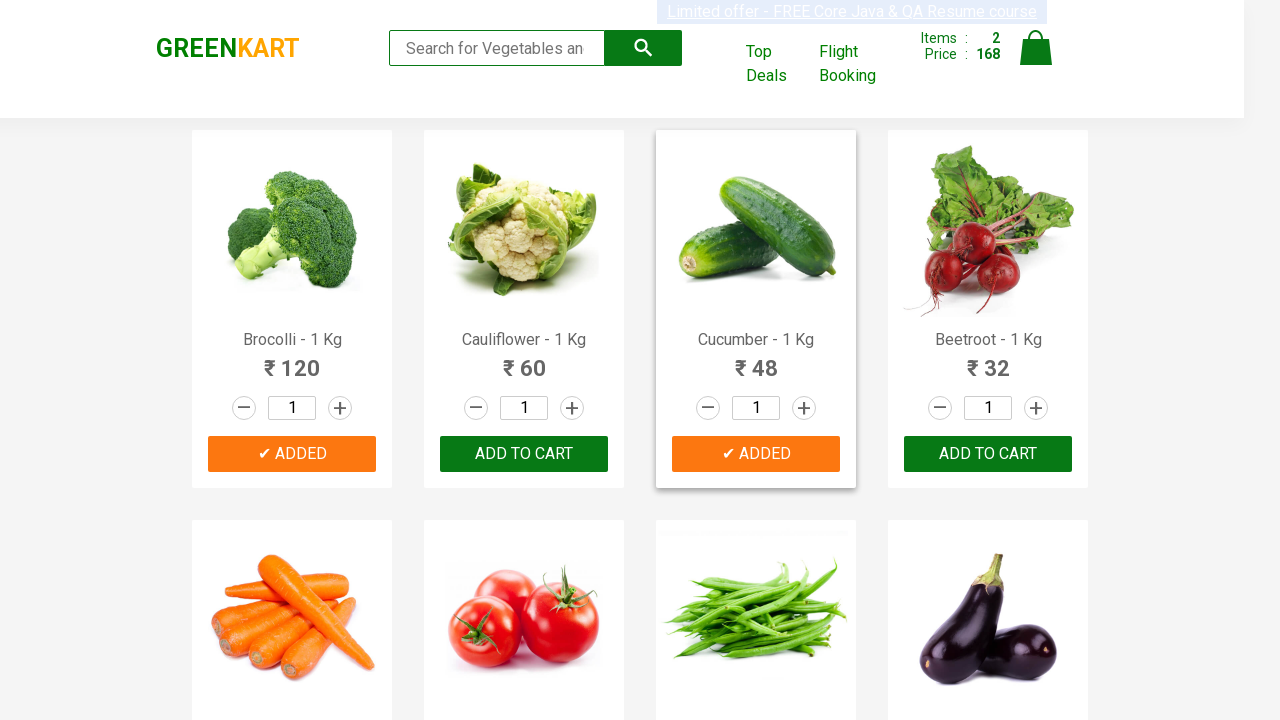

Clicked add to cart button for Carrot
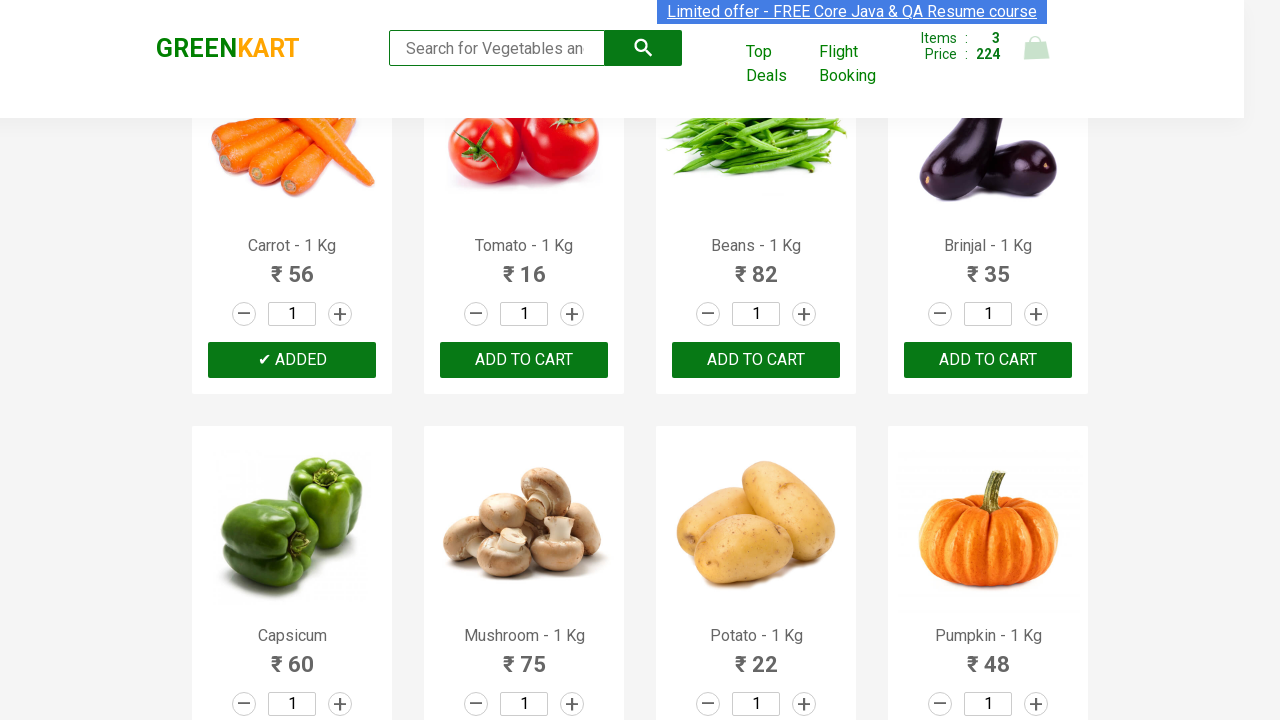

Extracted product name: Tomato
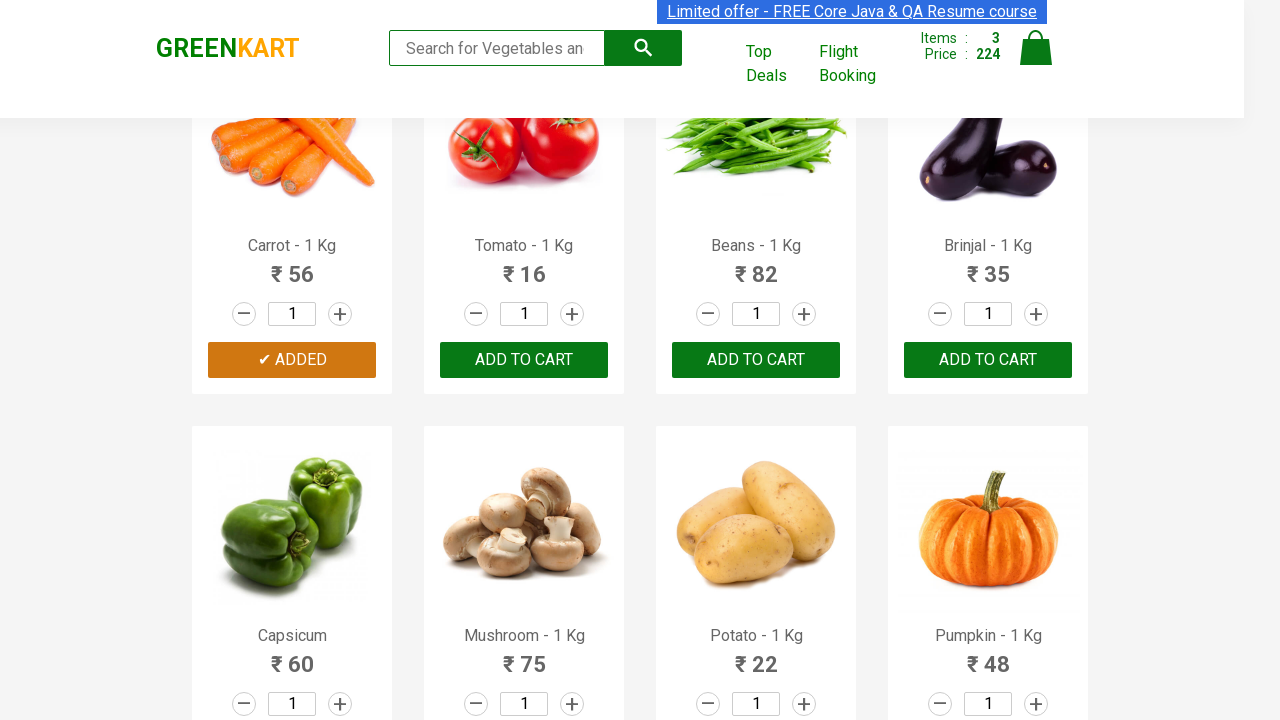

Extracted product name: Beans
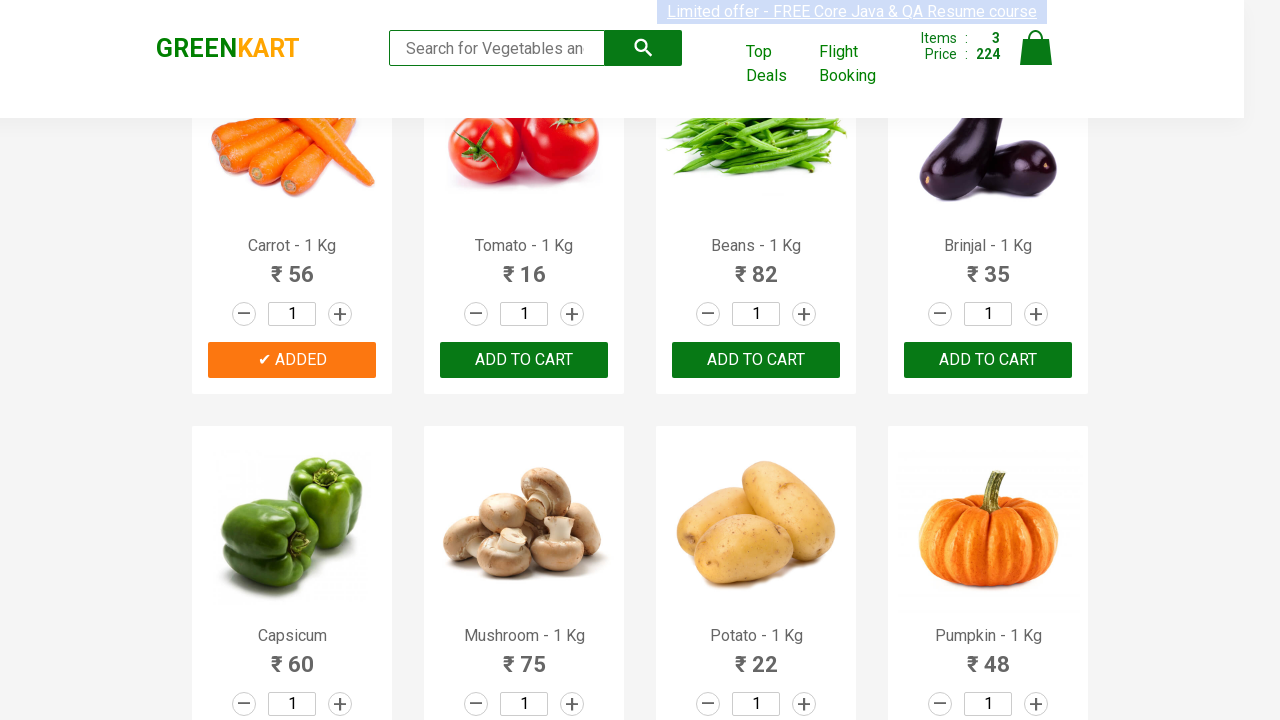

Extracted product name: Brinjal
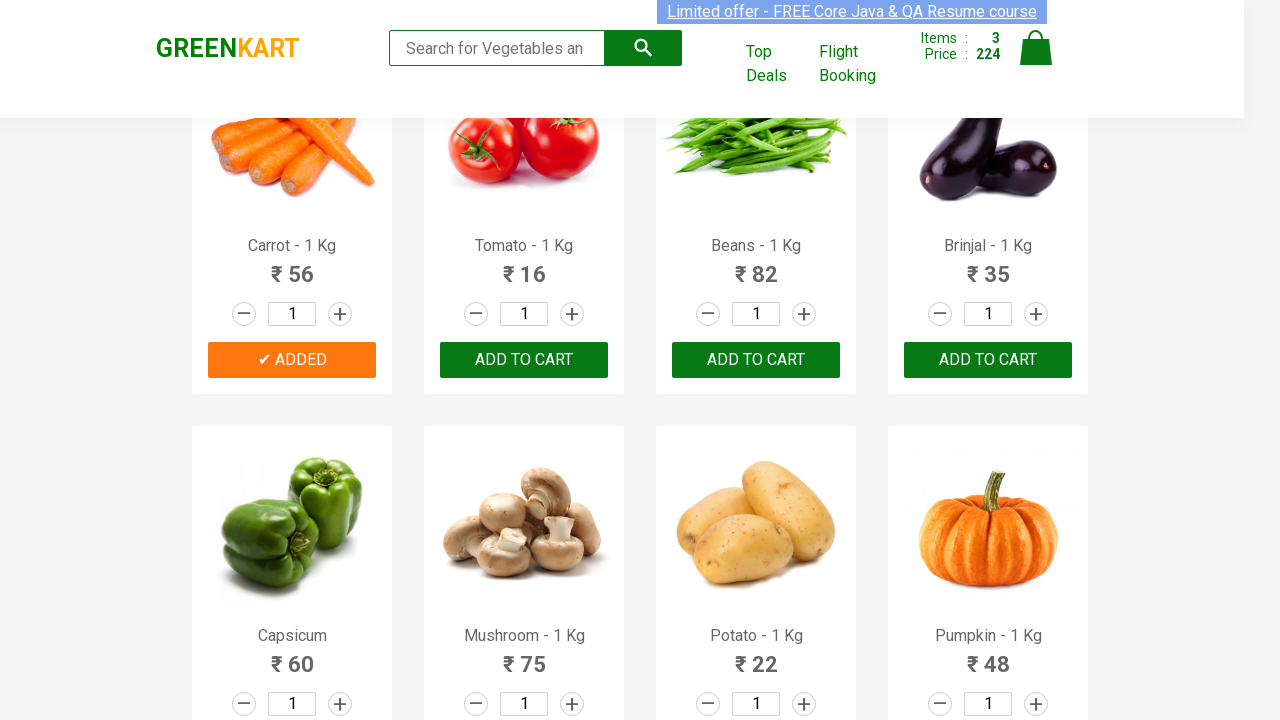

Extracted product name: Capsicum
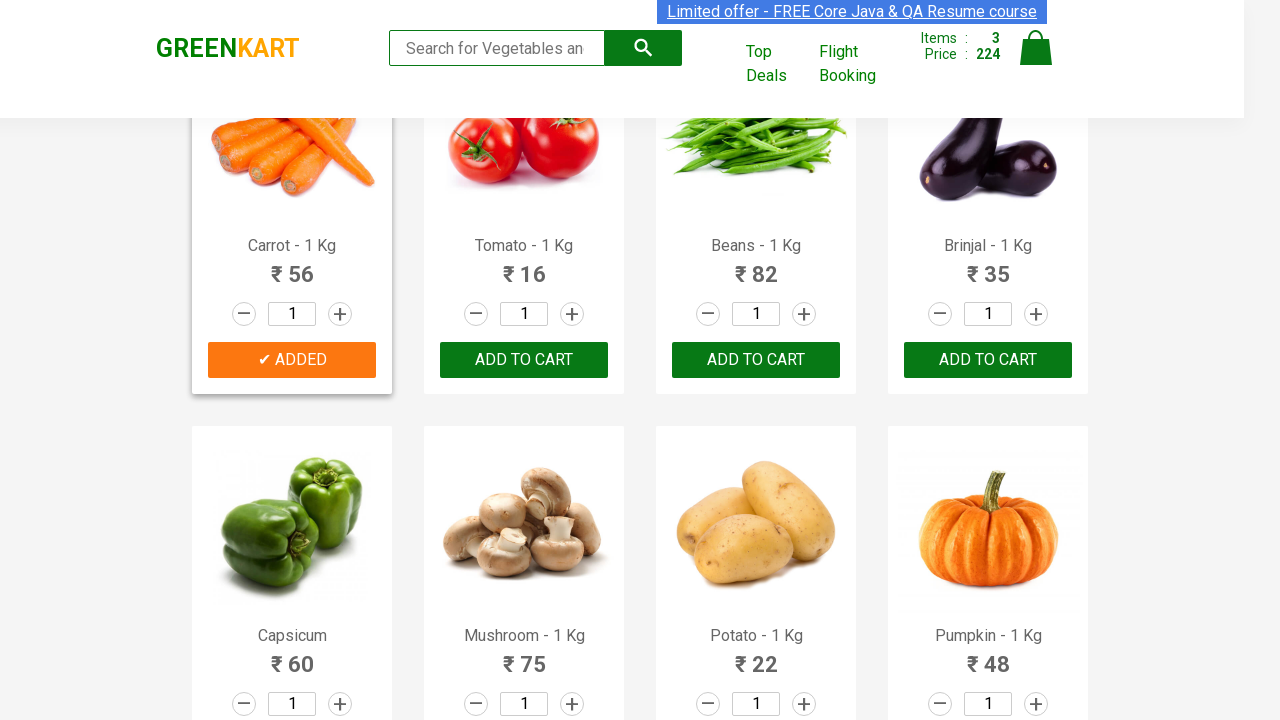

Extracted product name: Mushroom
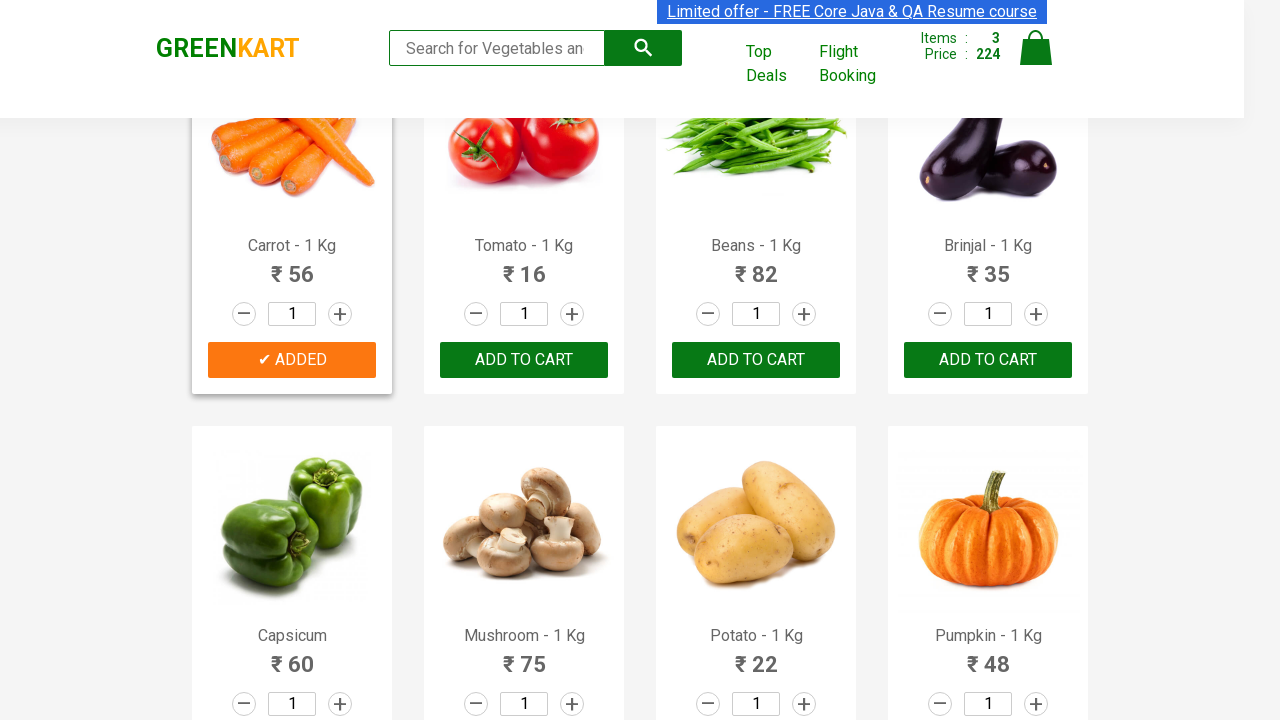

Extracted product name: Potato
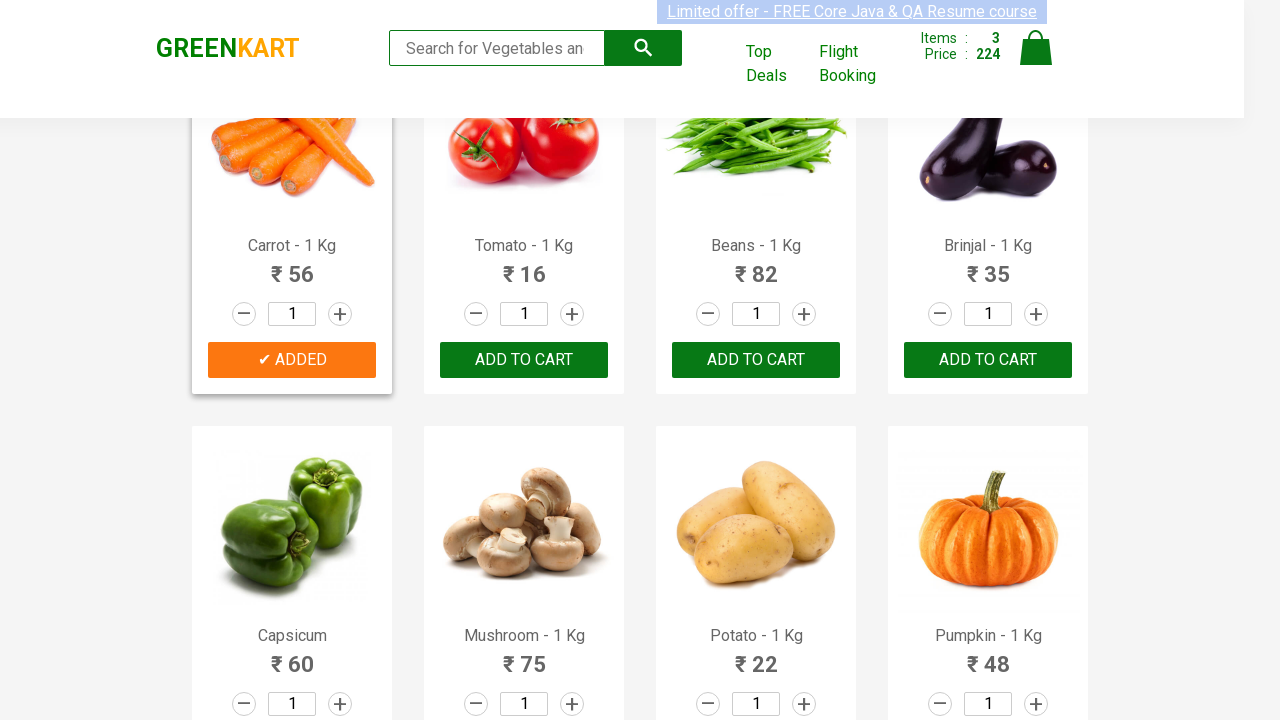

Clicked add to cart button for Potato
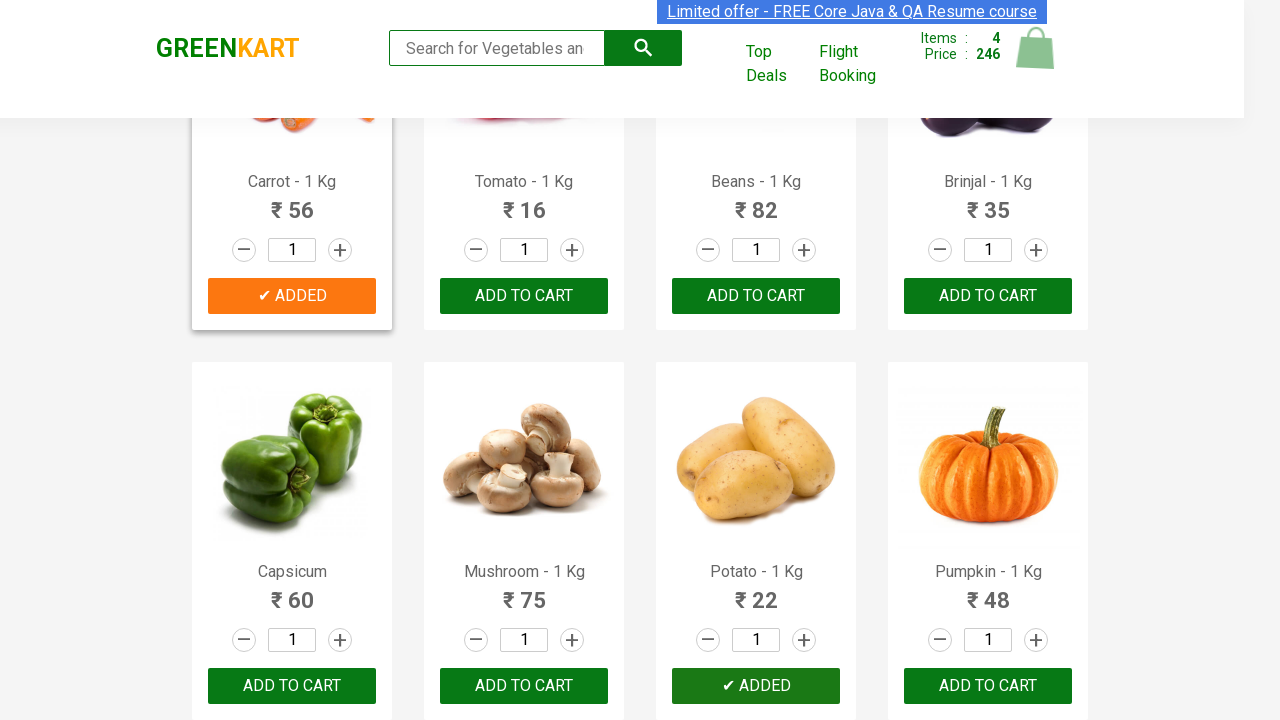

Successfully added all 4 products to cart
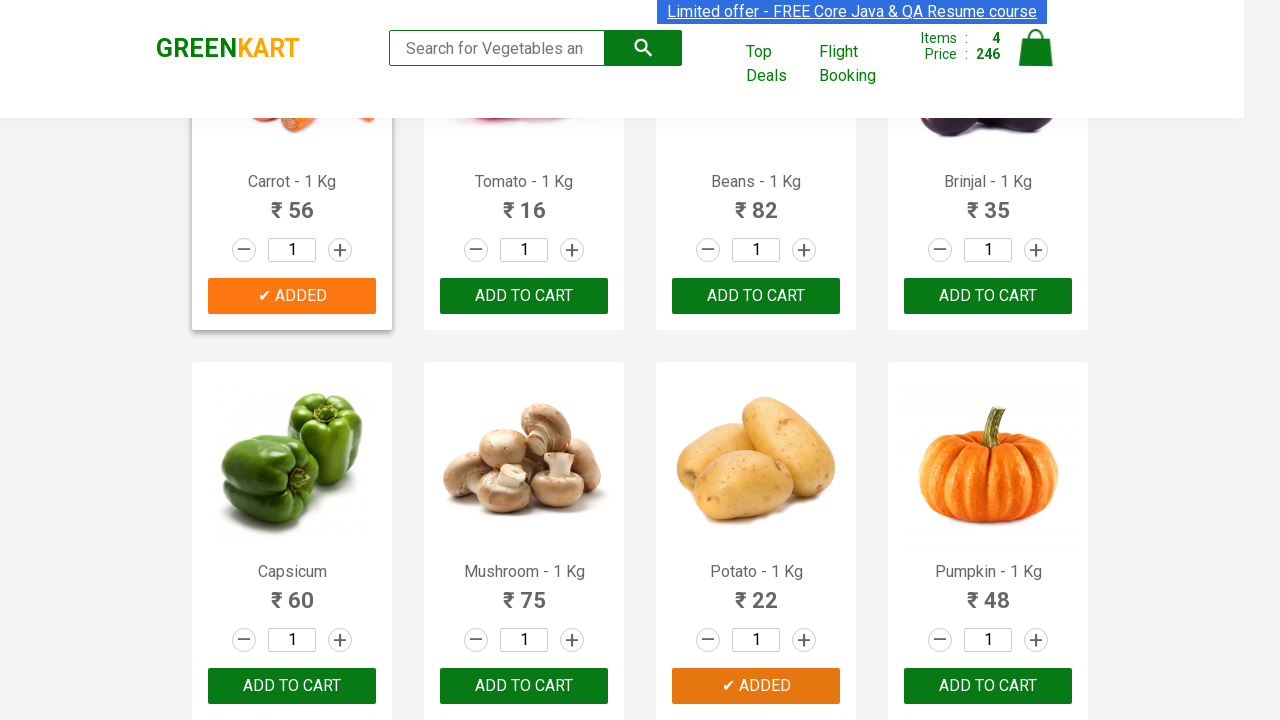

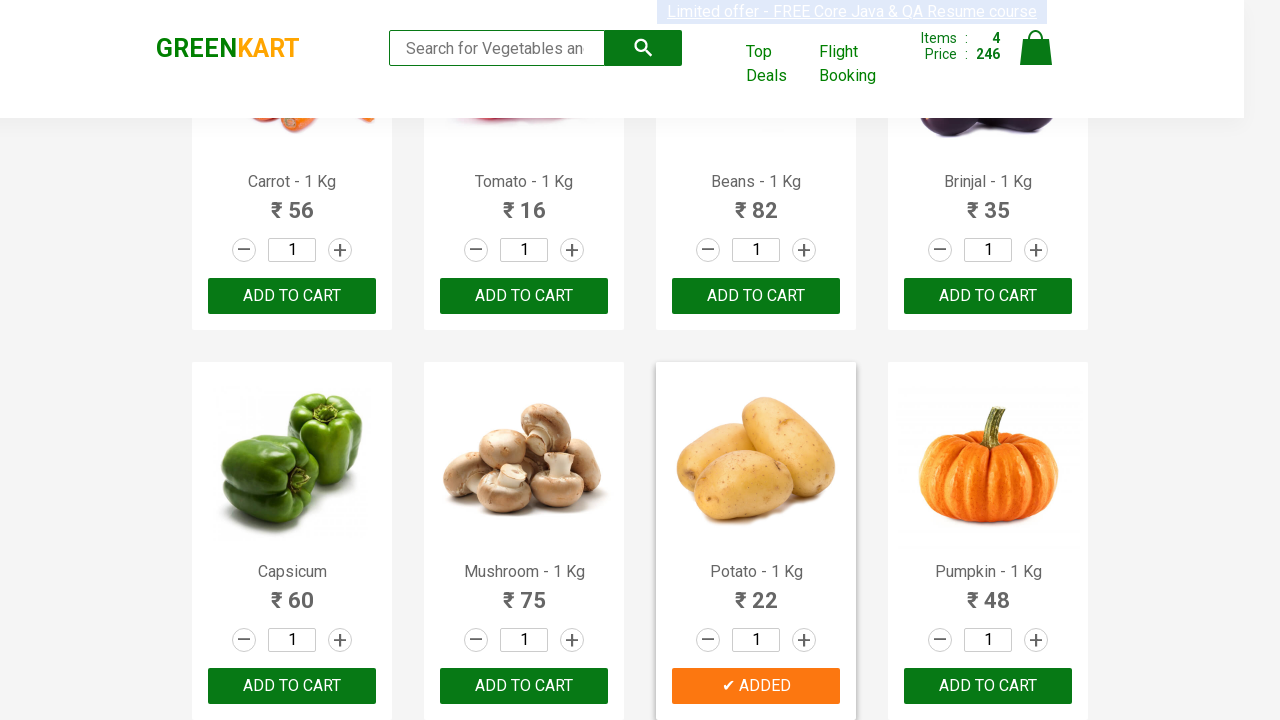